Navigates to the Medplus online pharmacy website, maximizes the browser window, and verifies the page loads by checking the title and URL.

Starting URL: https://www.medplusmart.com/

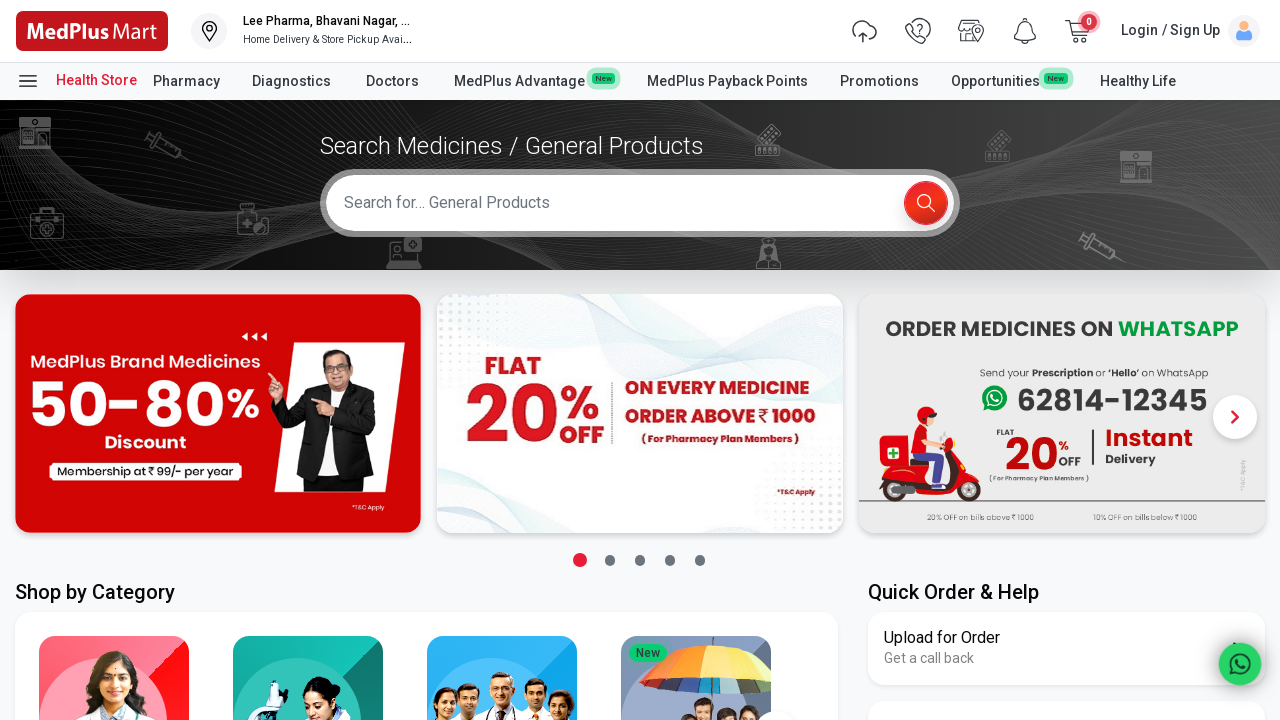

Set viewport size to 1920x1080
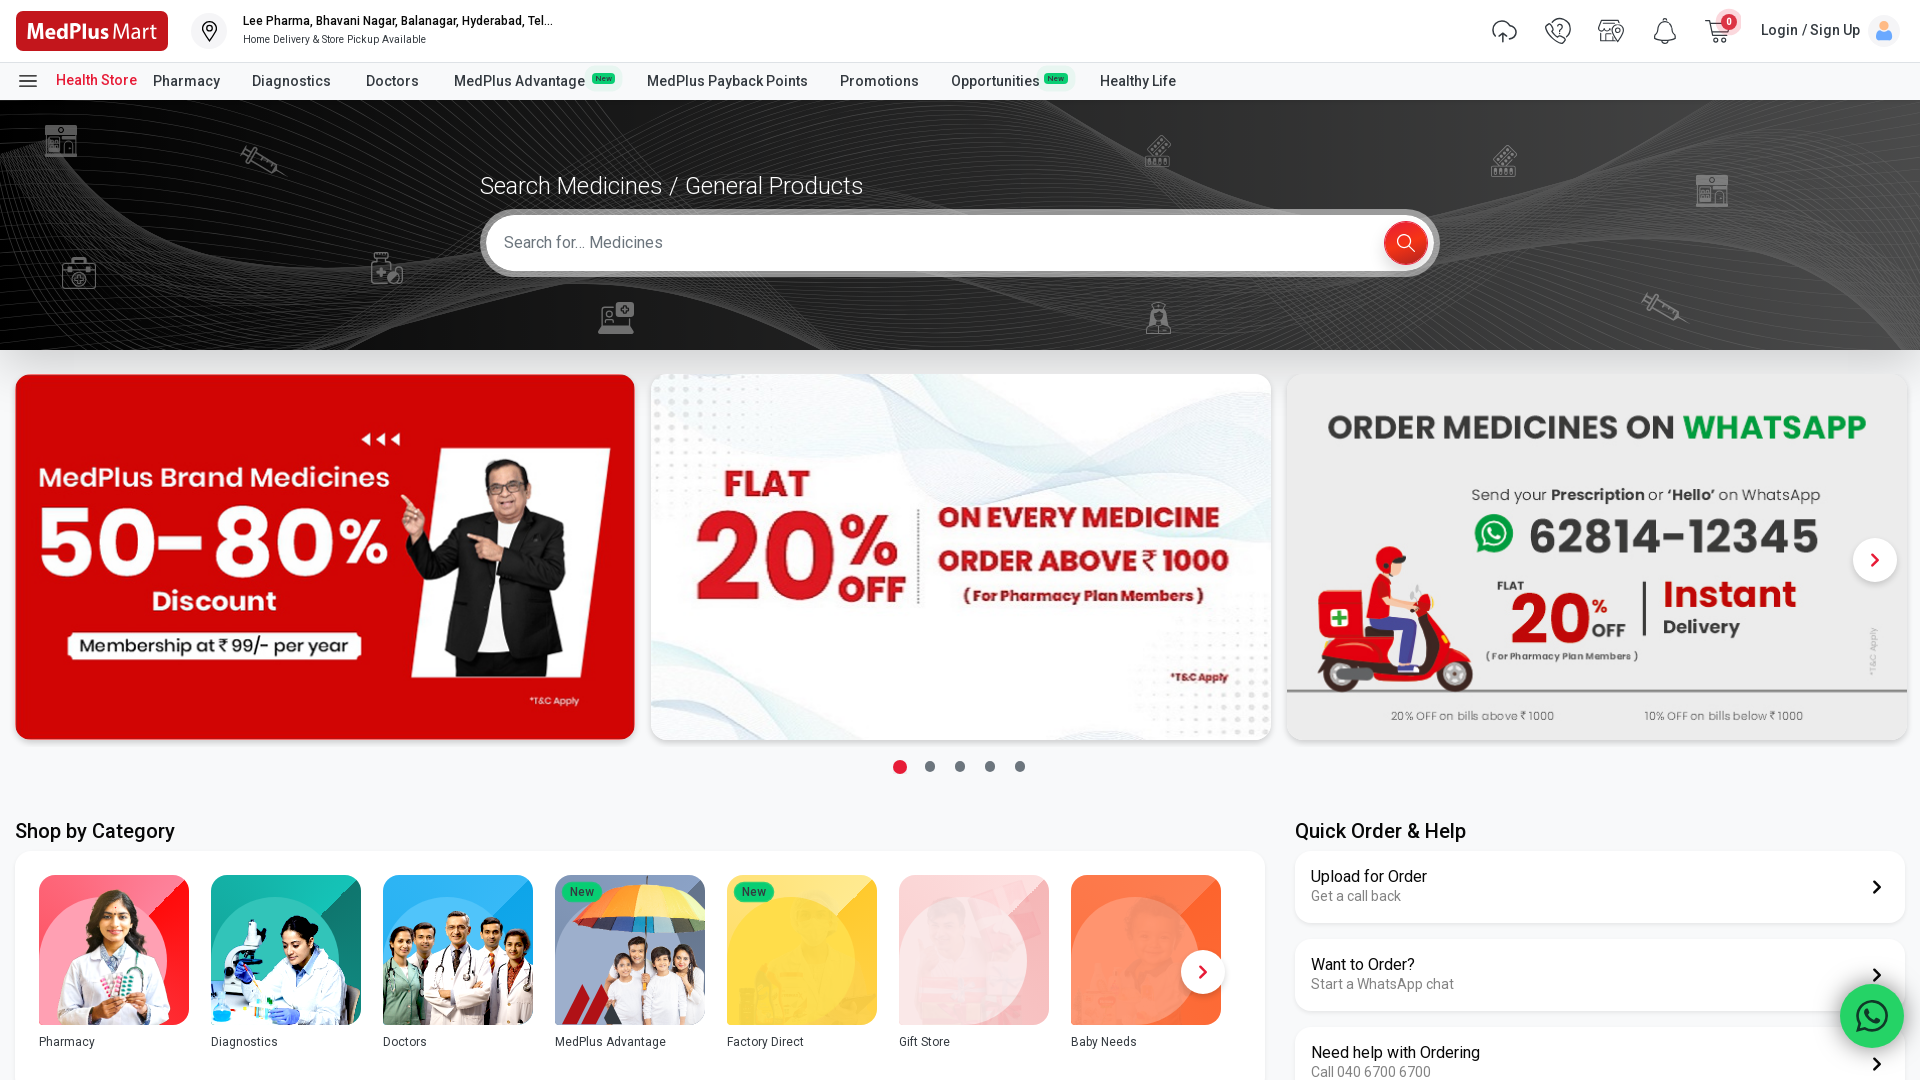

Page DOM content loaded
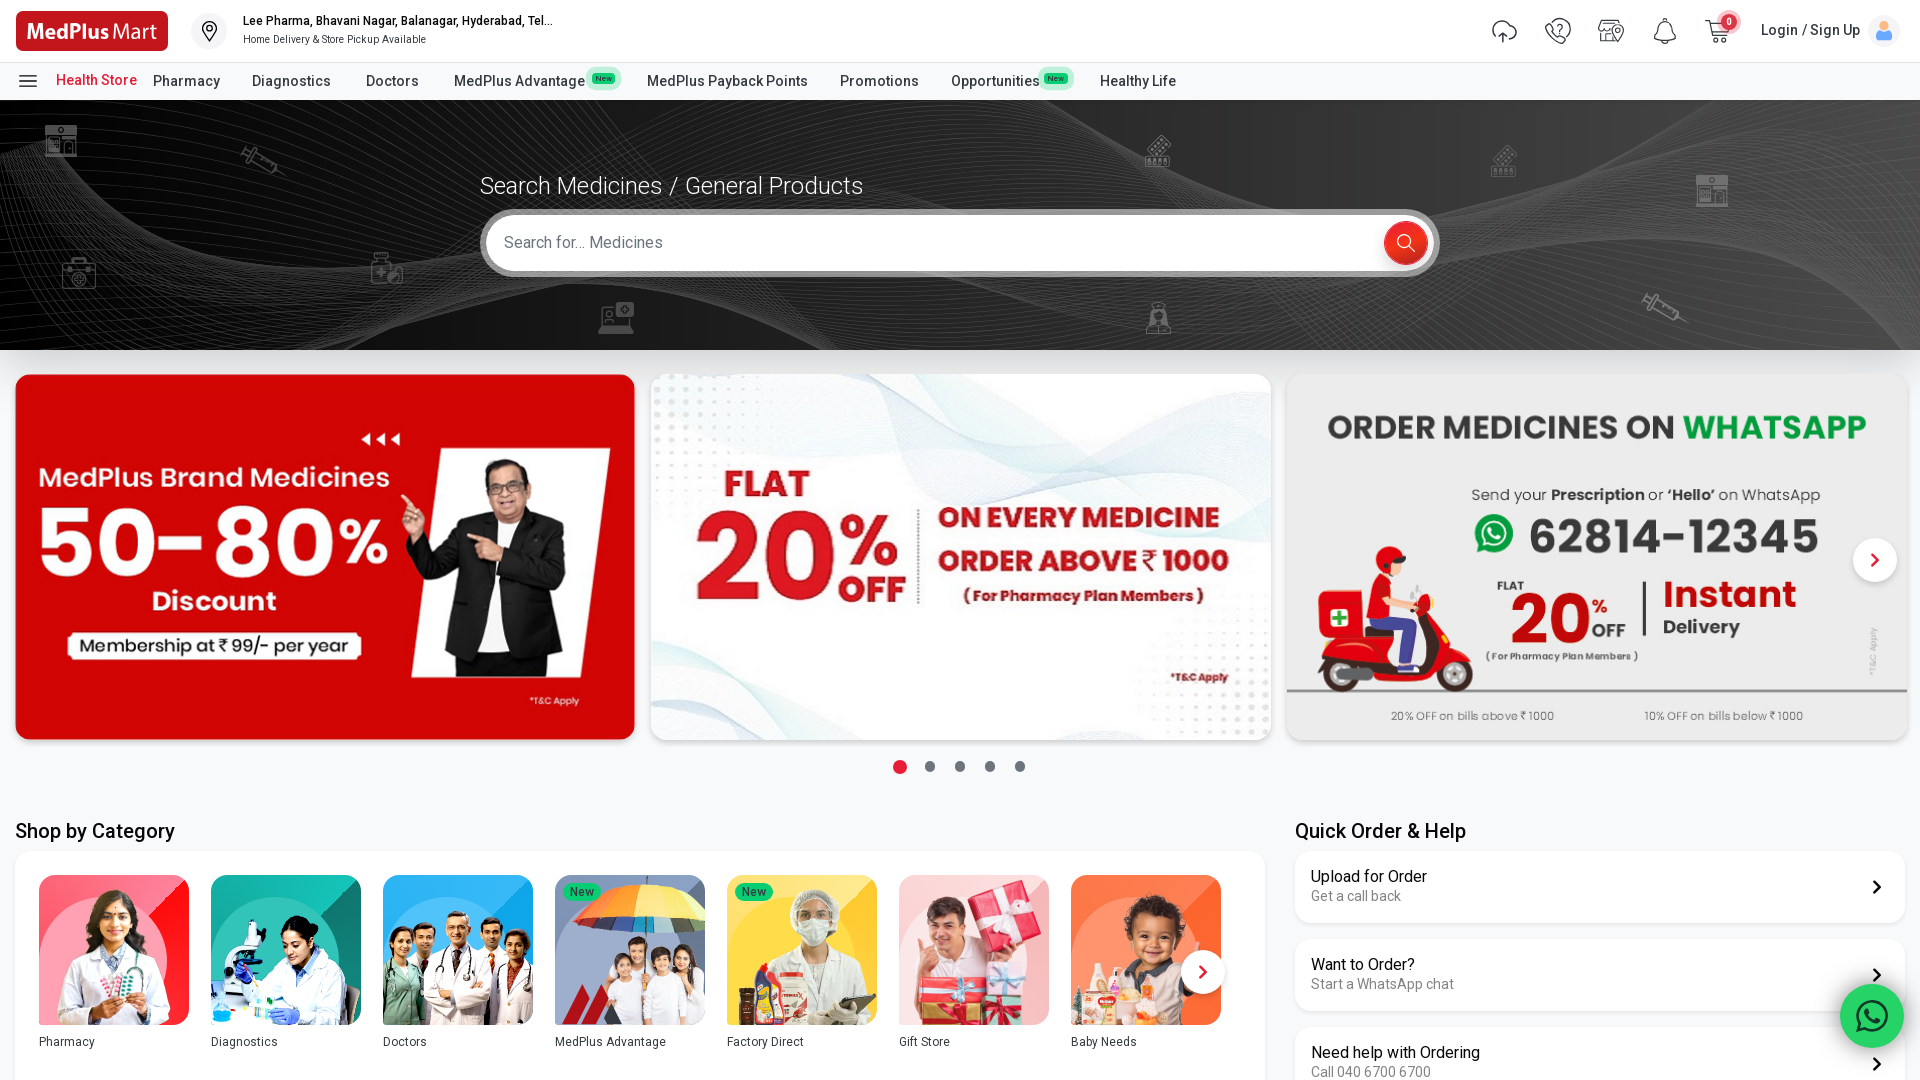

Retrieved page title: Online Pharmacy Store in India. Best value on medicines-MedPlus
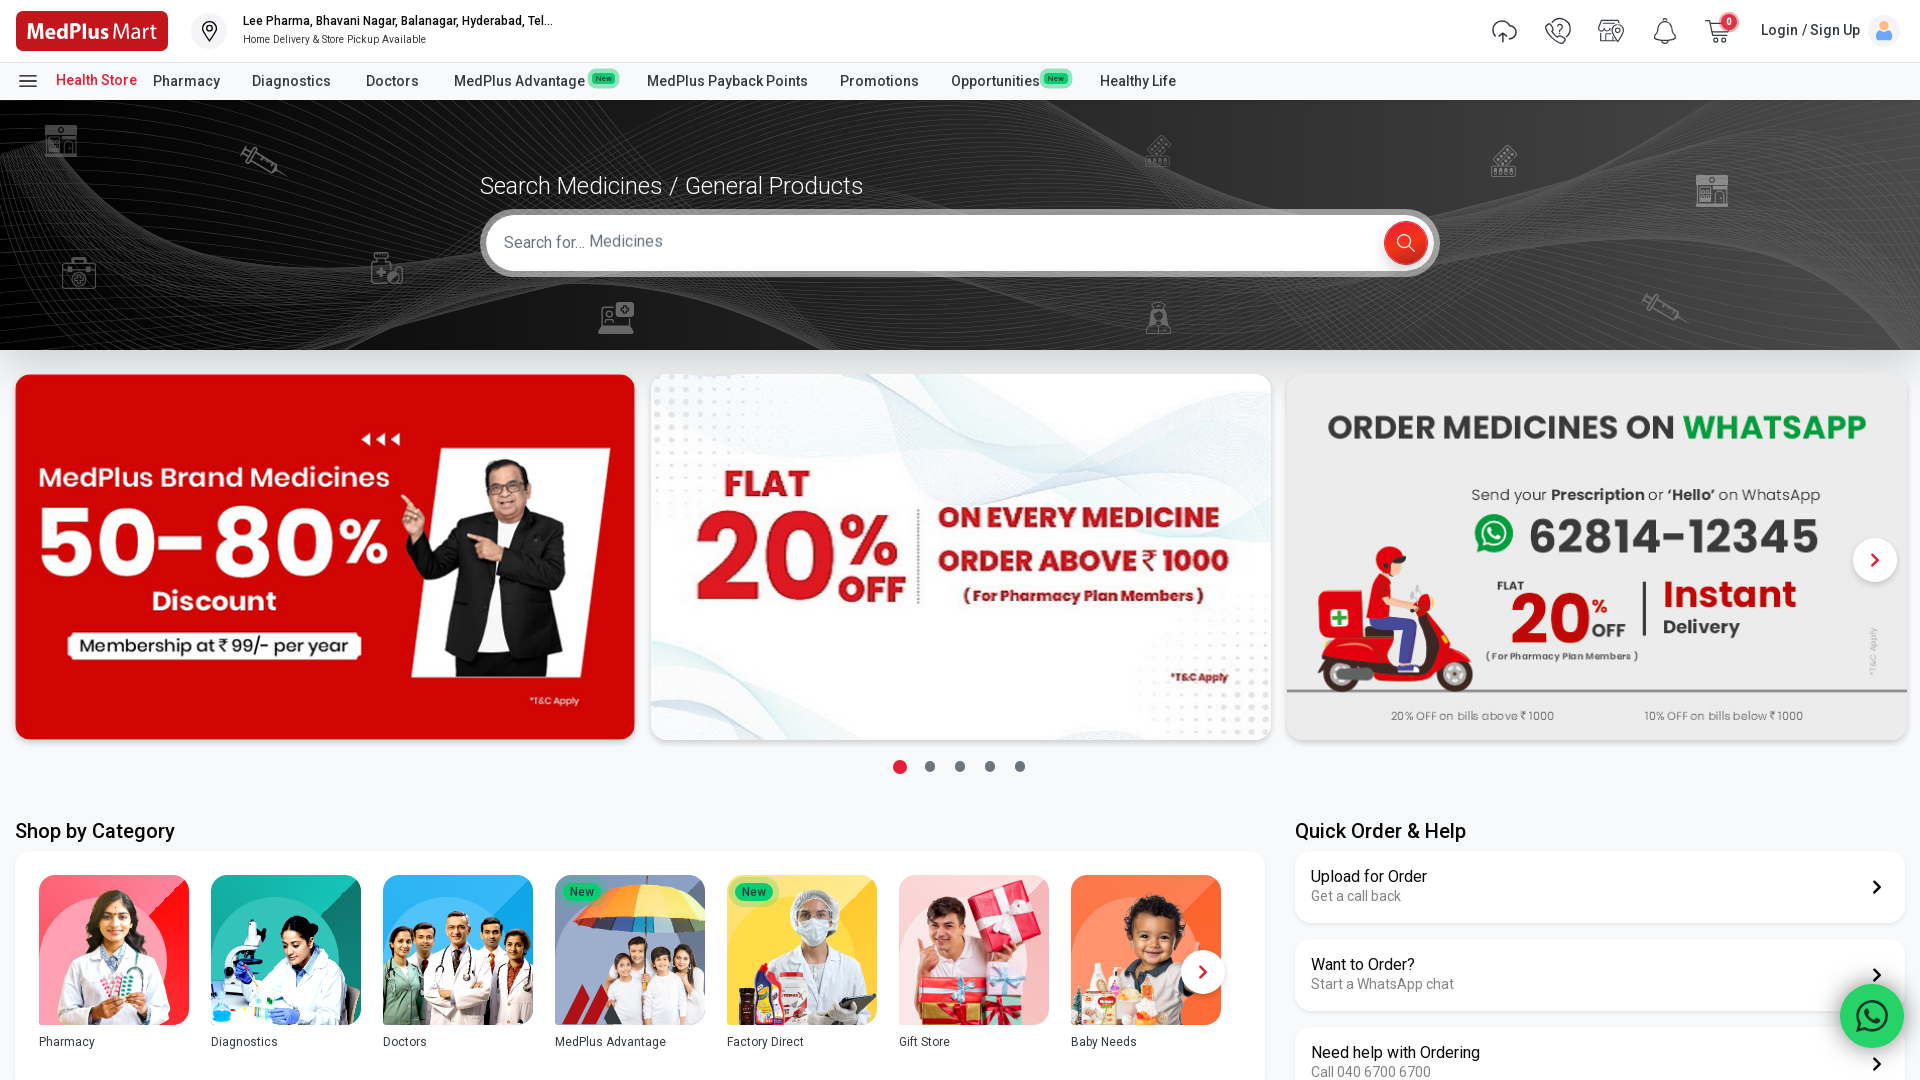

Retrieved current URL: https://www.medplusmart.com/
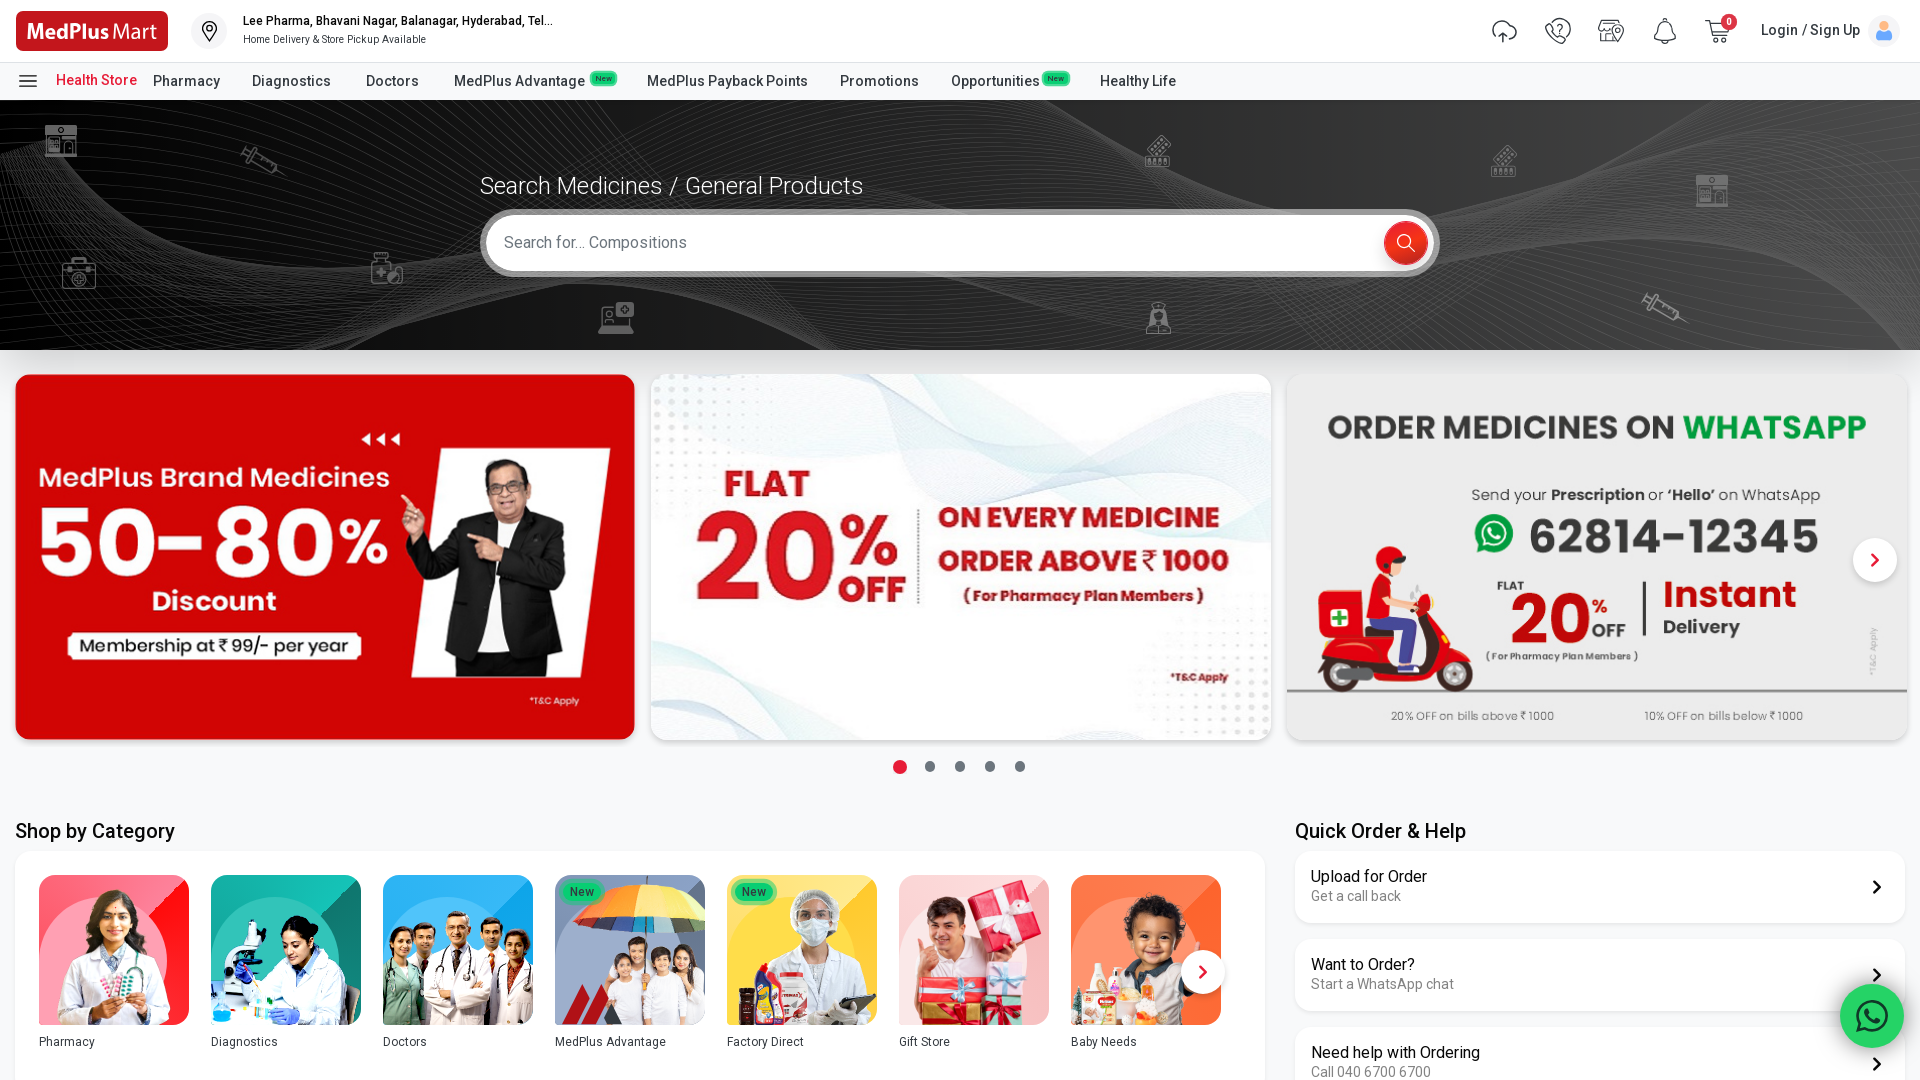

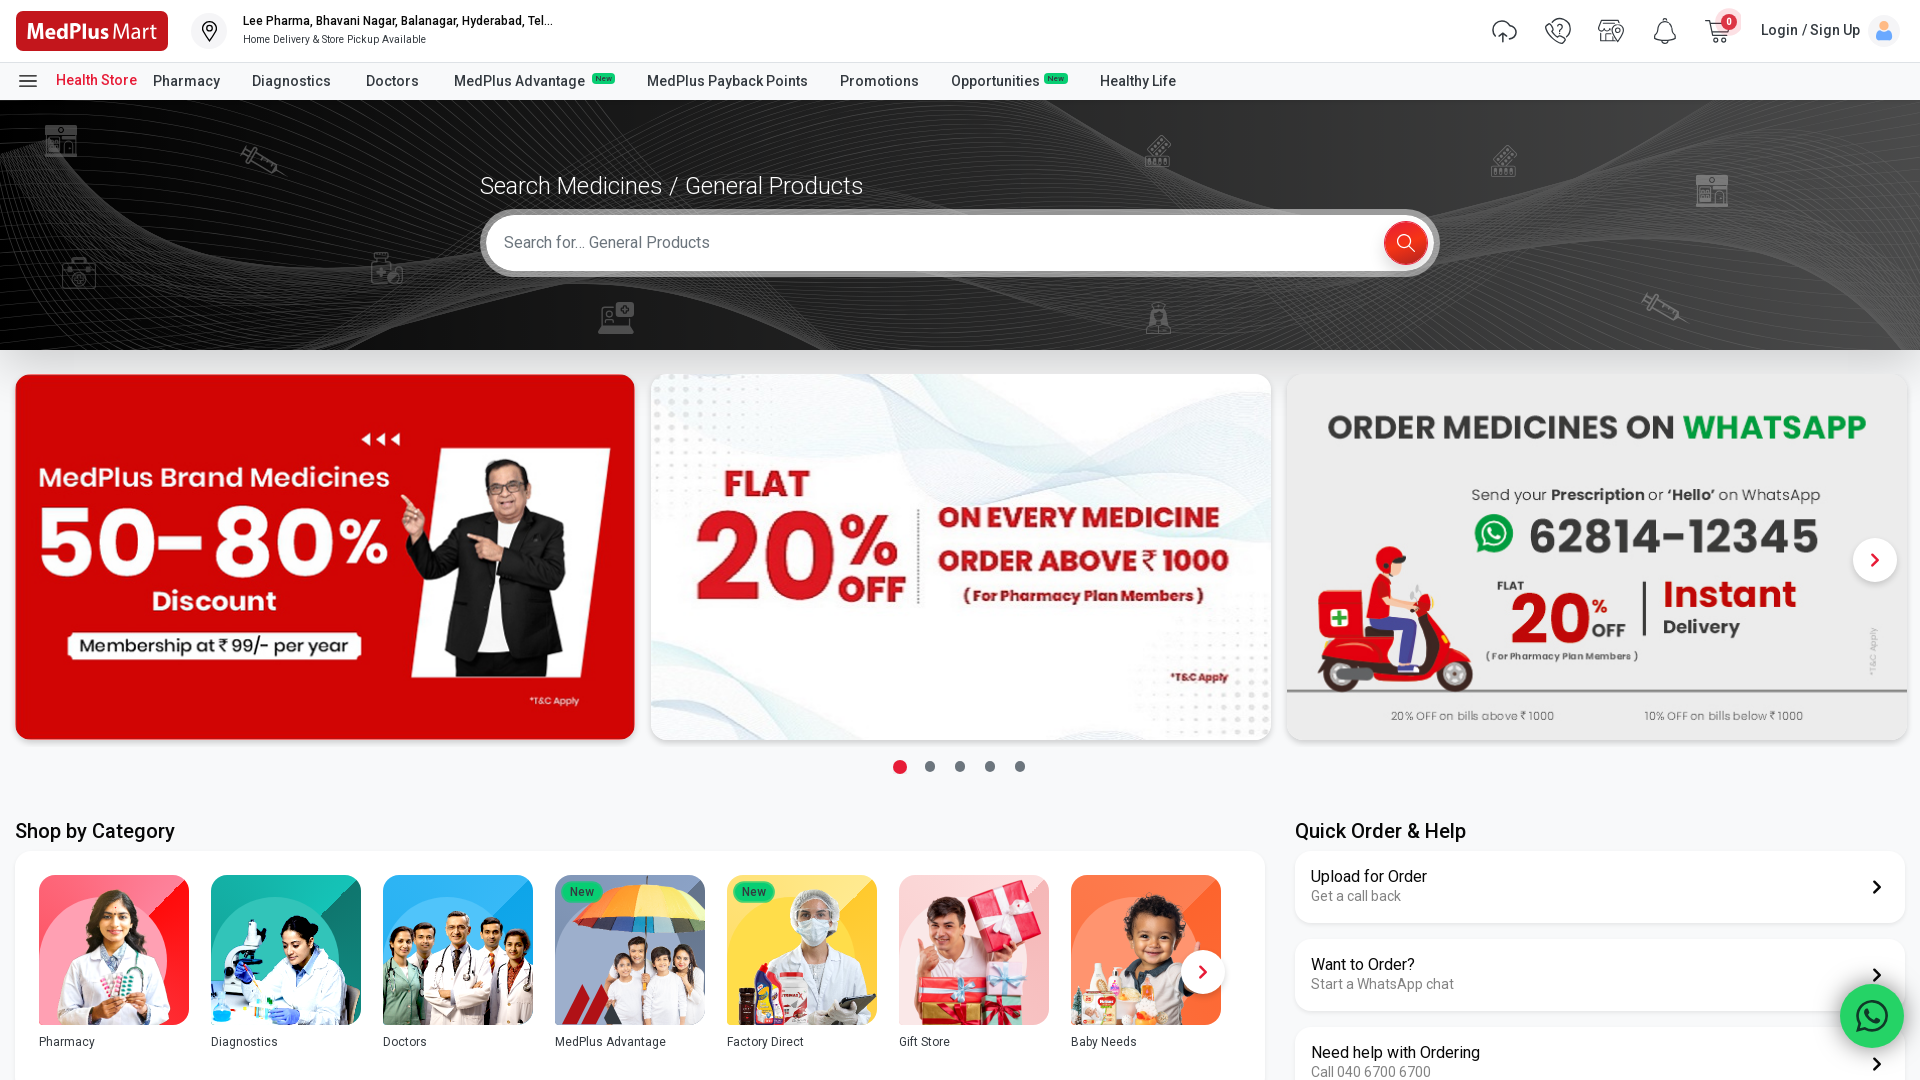